Navigates to OrangeHRM login page and verifies that the company branding logo is present and displayed on the page

Starting URL: https://opensource-demo.orangehrmlive.com/web/index.php/auth/login

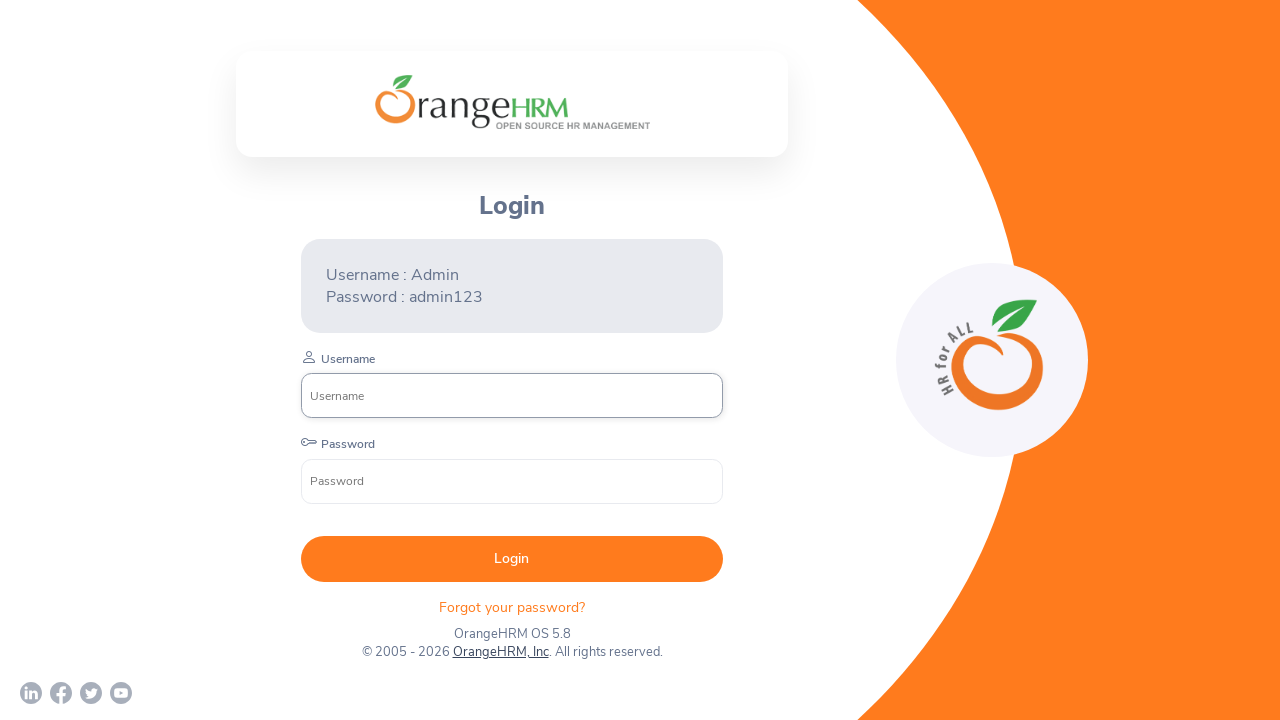

Waited for OrangeHRM company branding logo to load
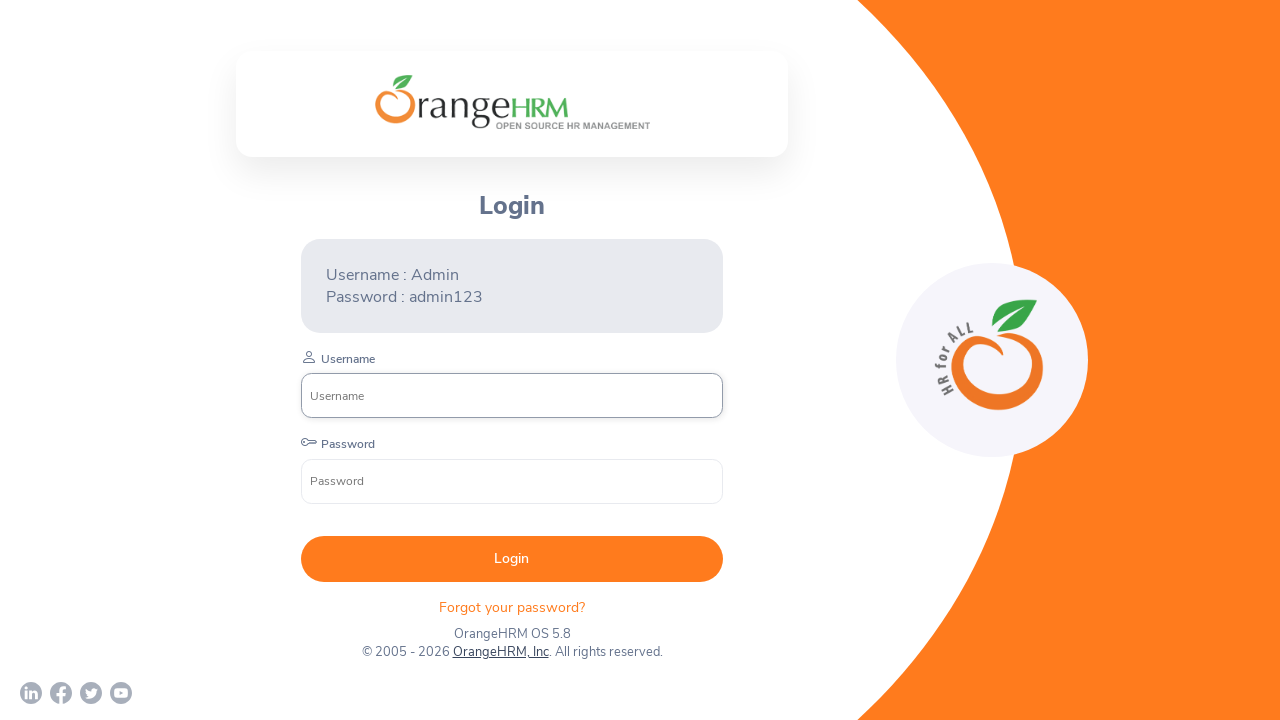

Located the OrangeHRM company branding logo element
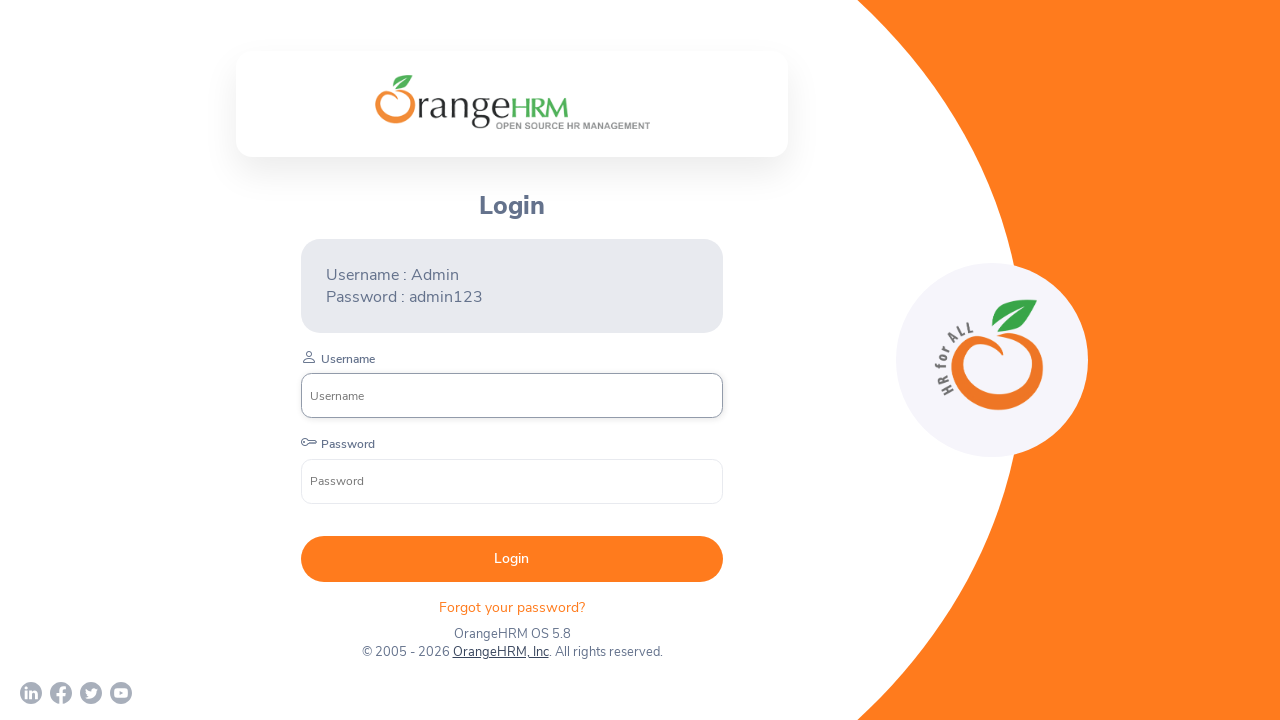

Verified that the OrangeHRM logo is visible on the login page
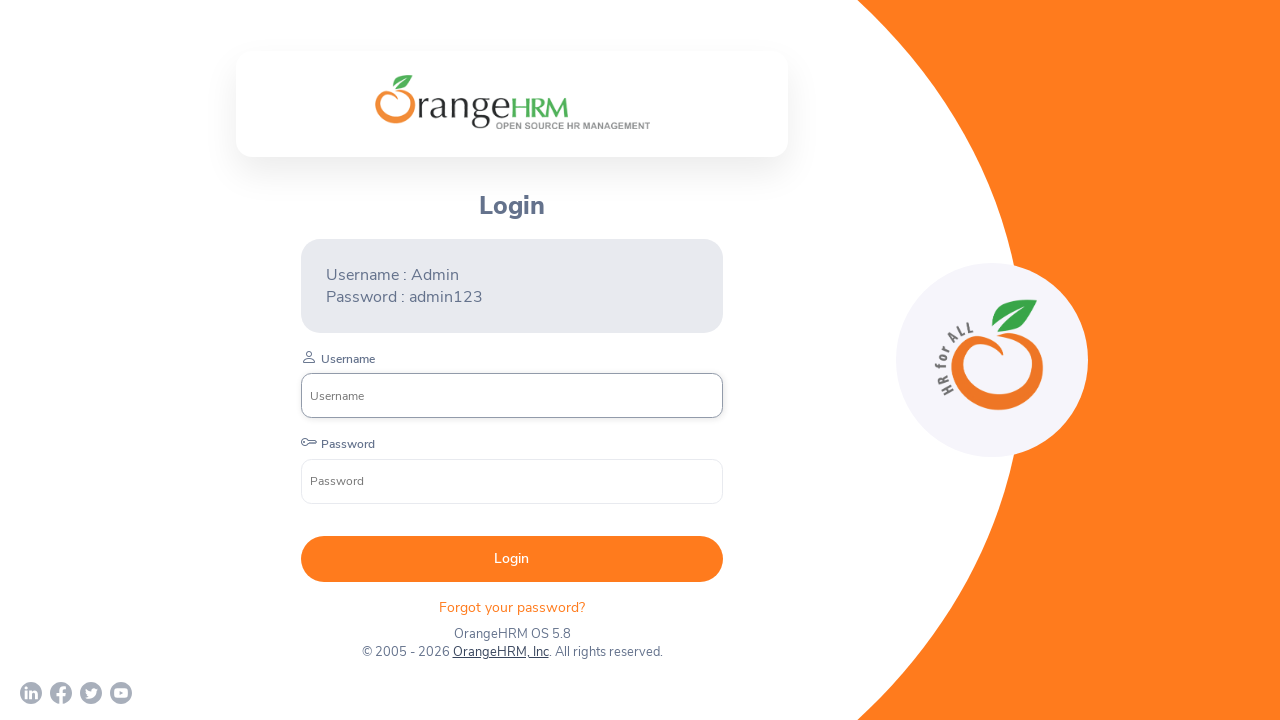

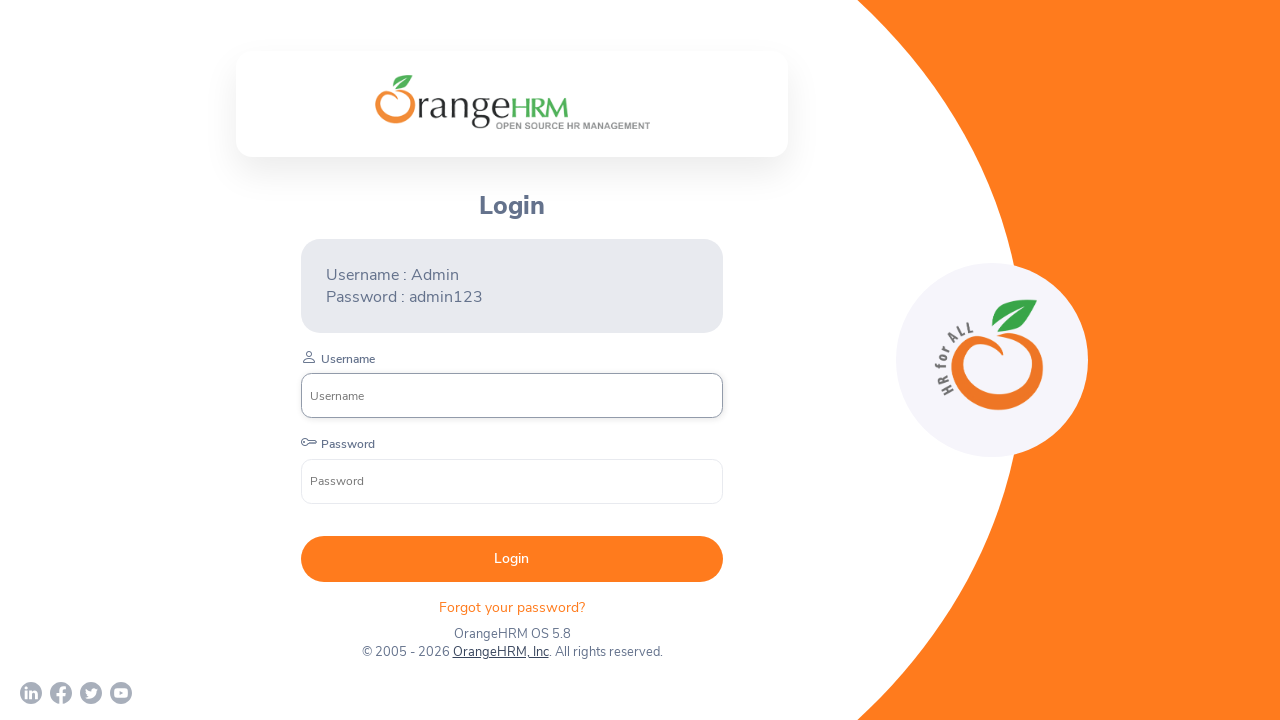